Tests radio button selection by finding all radio buttons in a group and clicking the third radio button option

Starting URL: https://rahulshettyacademy.com/AutomationPractice/

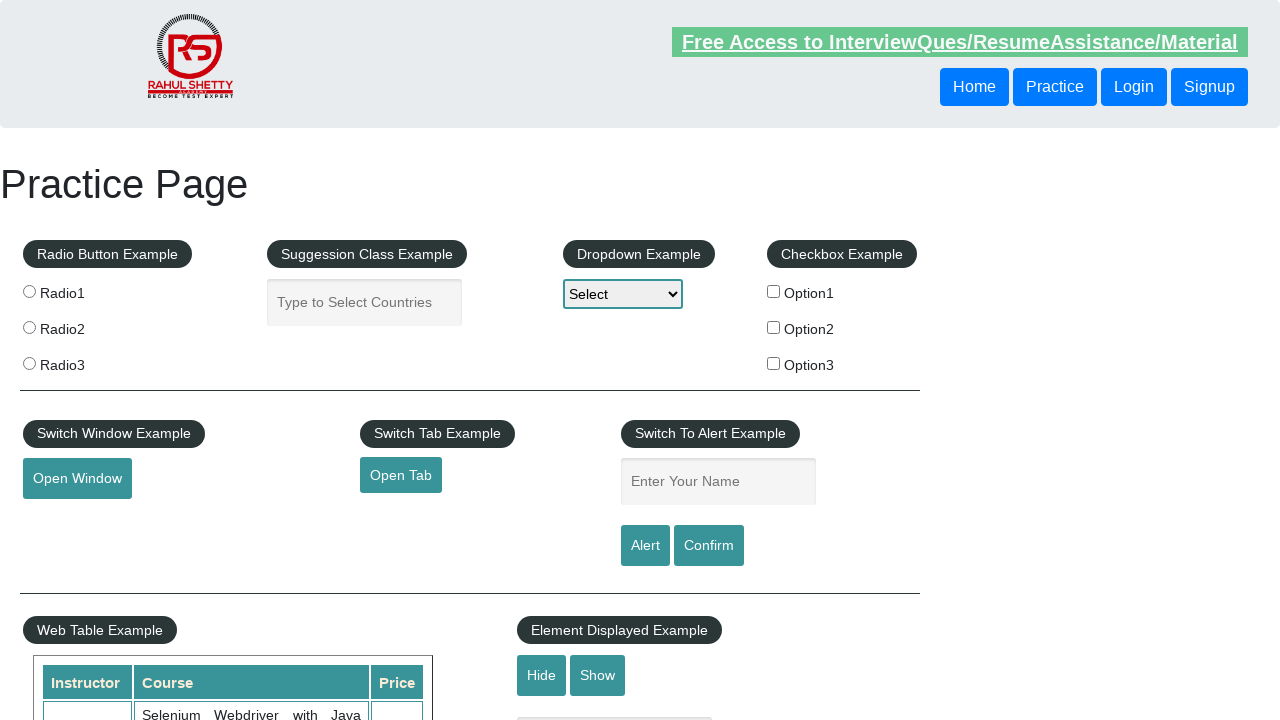

Radio button section loaded
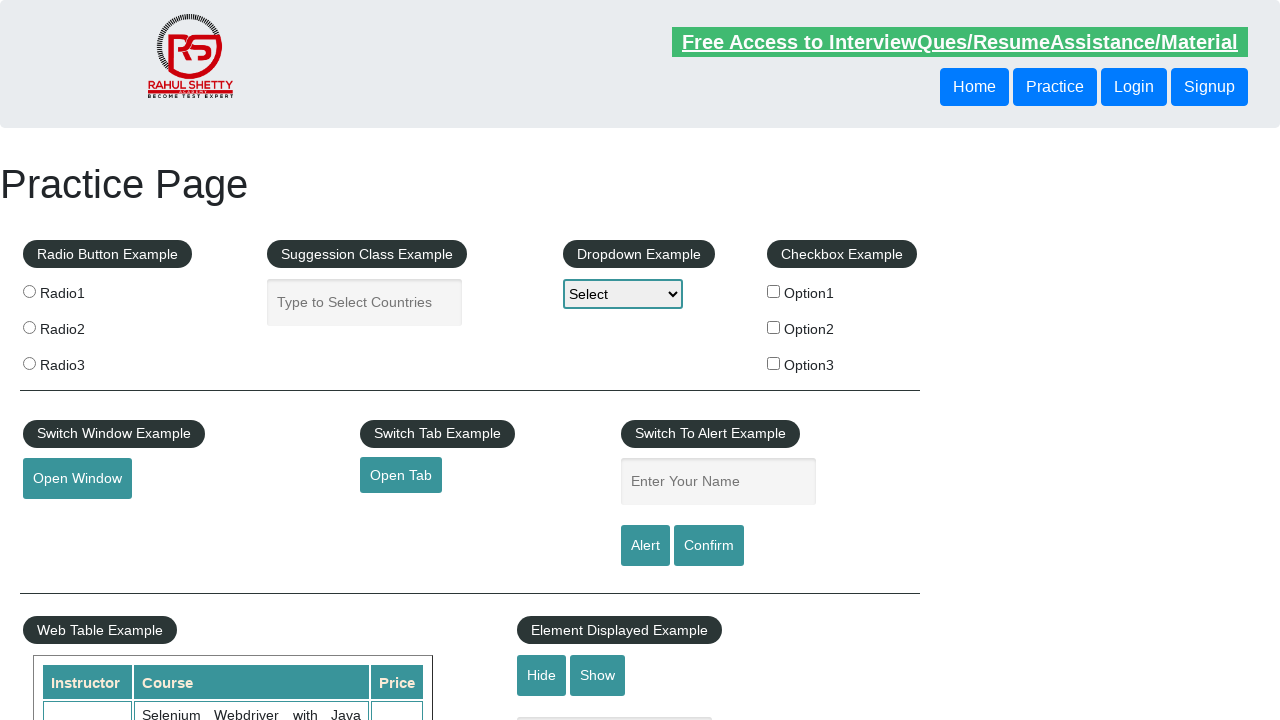

Clicked the third radio button option at (107, 365) on label[for='radio3']
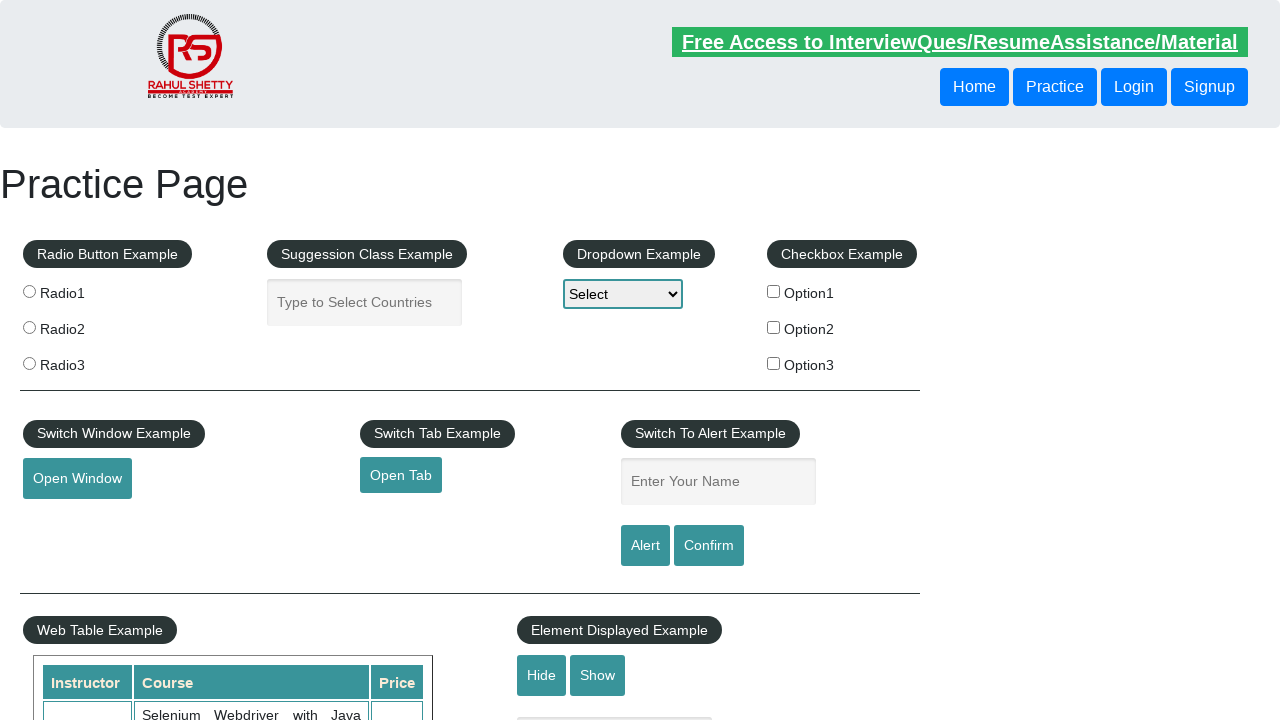

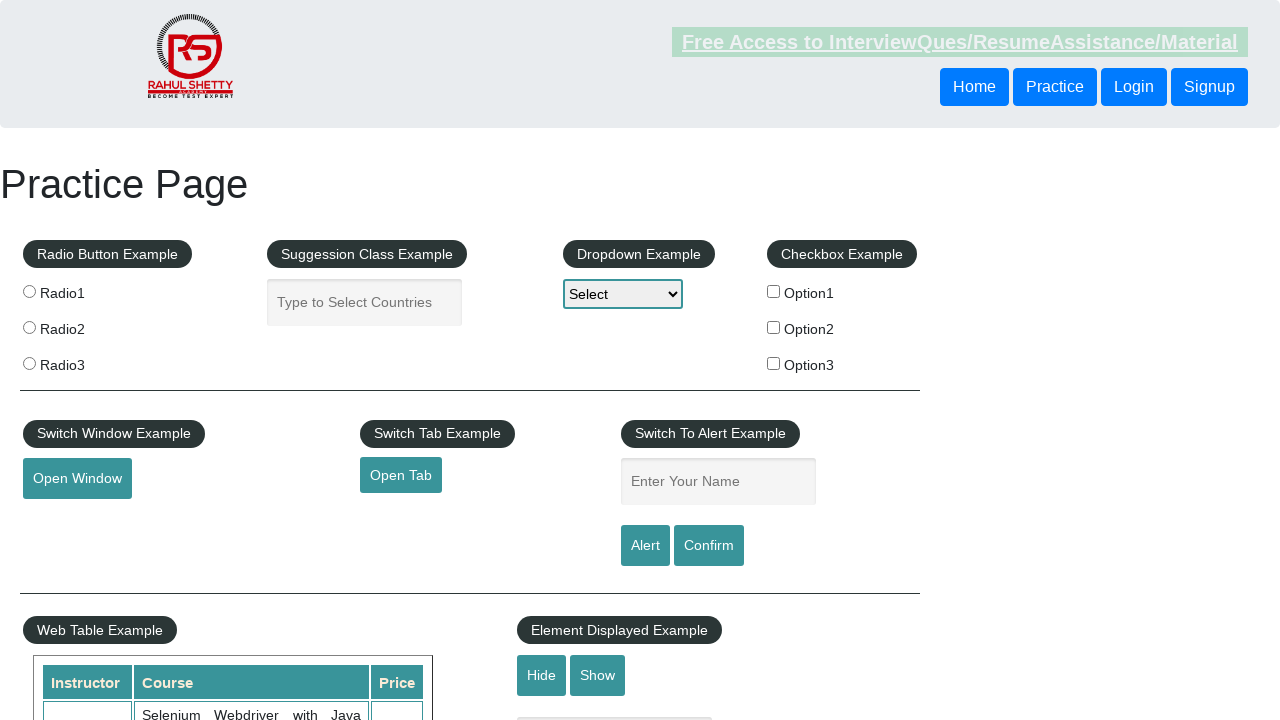